Tests standard click functionality by clicking a button and verifying the confirmation message appears

Starting URL: https://demoqa.com/buttons

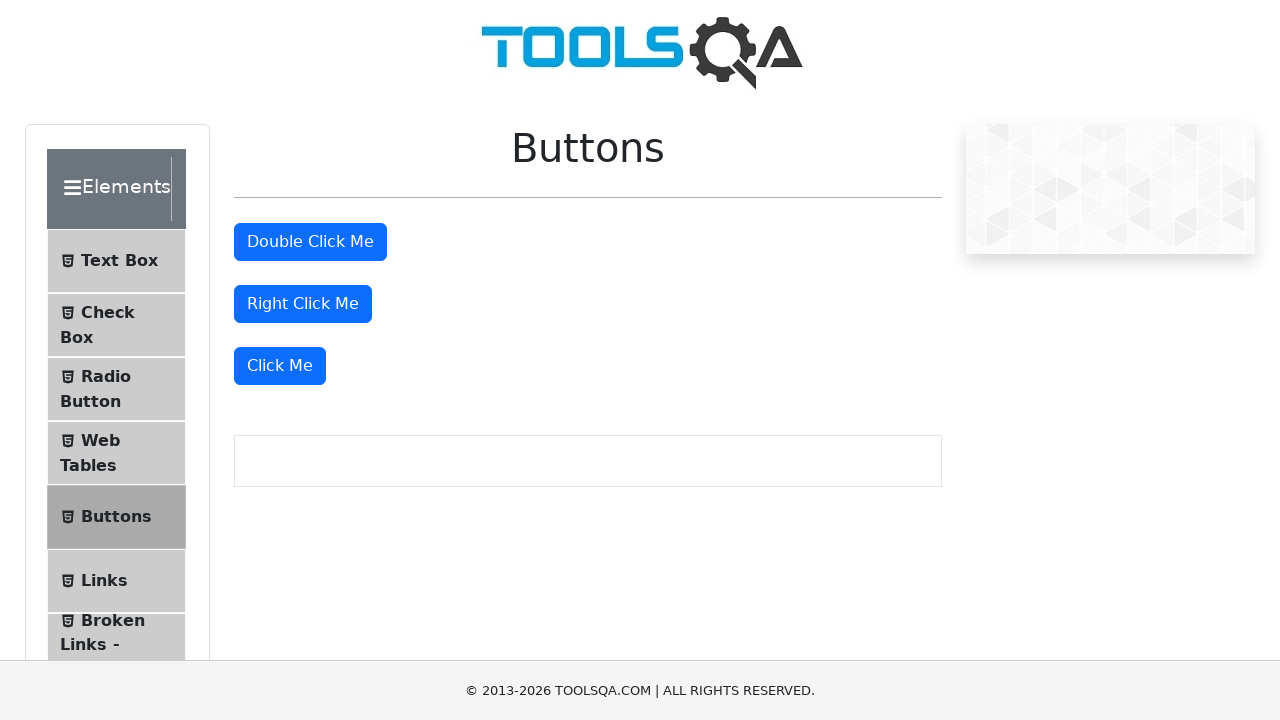

Clicked the 'Click Me' button to trigger dynamic click at (280, 366) on xpath=//button[text()='Click Me']
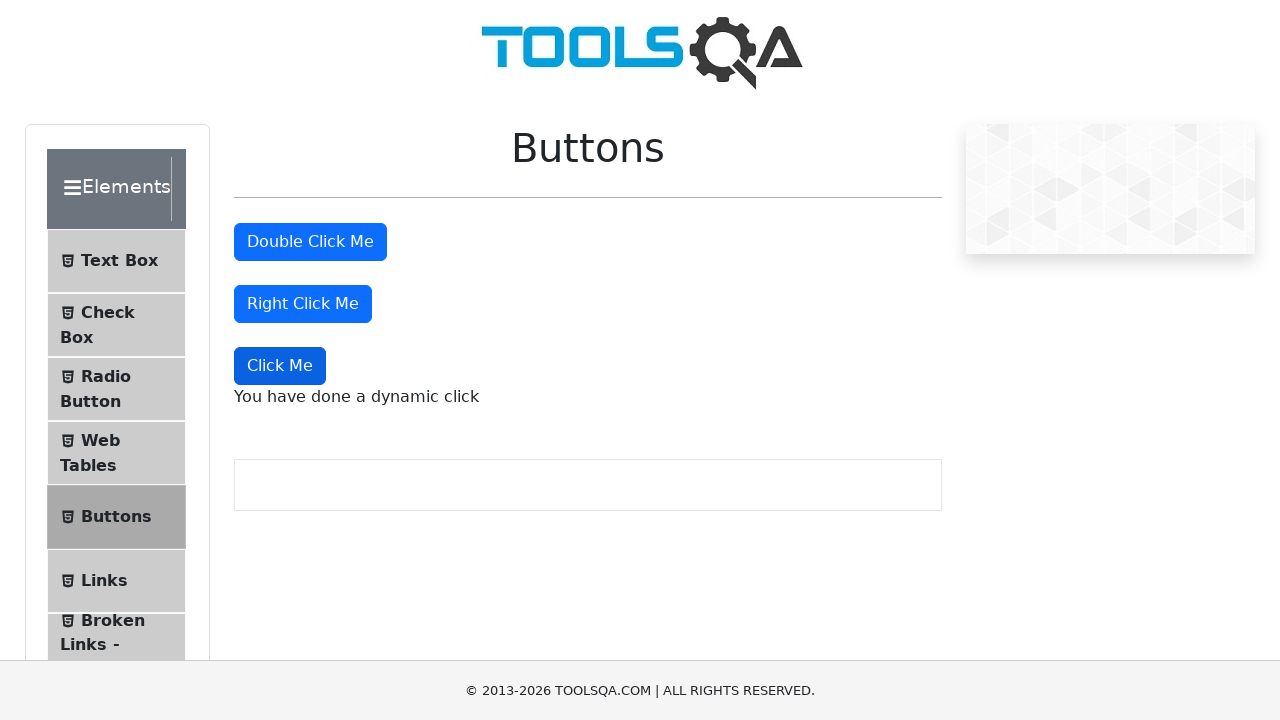

Confirmation message 'You have done a dynamic click' appeared
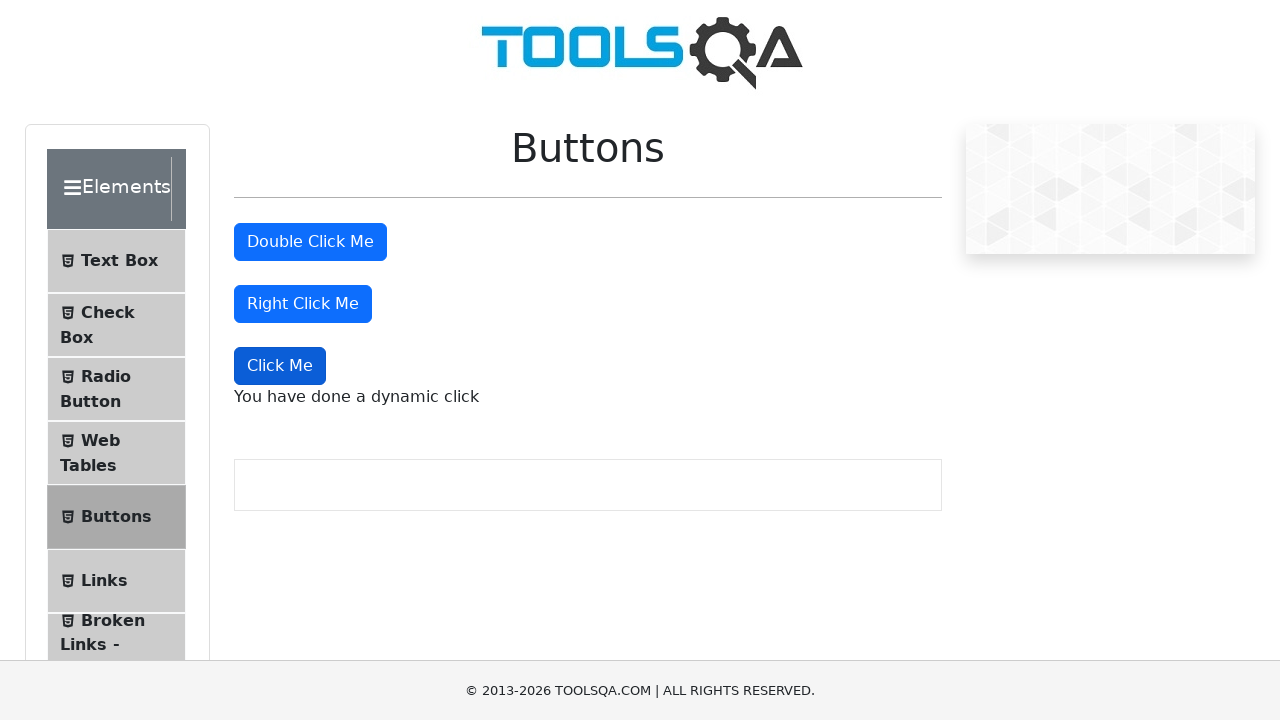

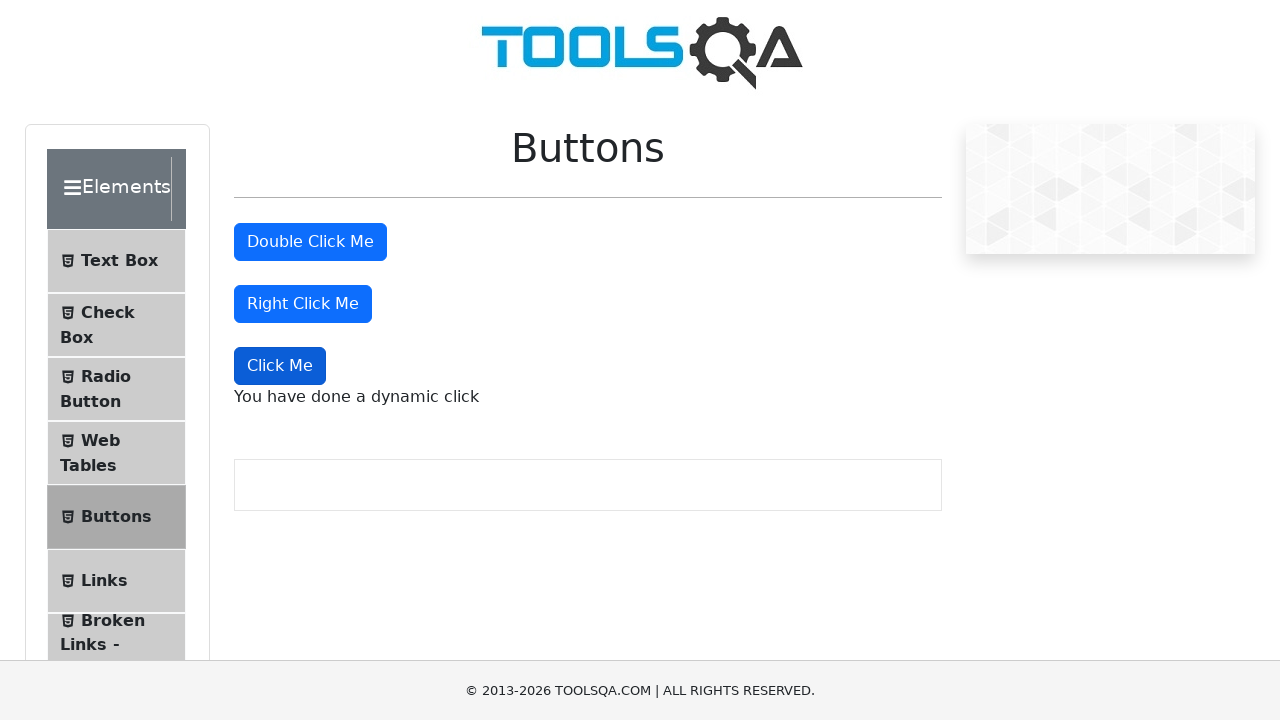